Tests resizing a resizable box element by dragging the resize handle with a small offset within restrictions

Starting URL: https://demoqa.com/resizable

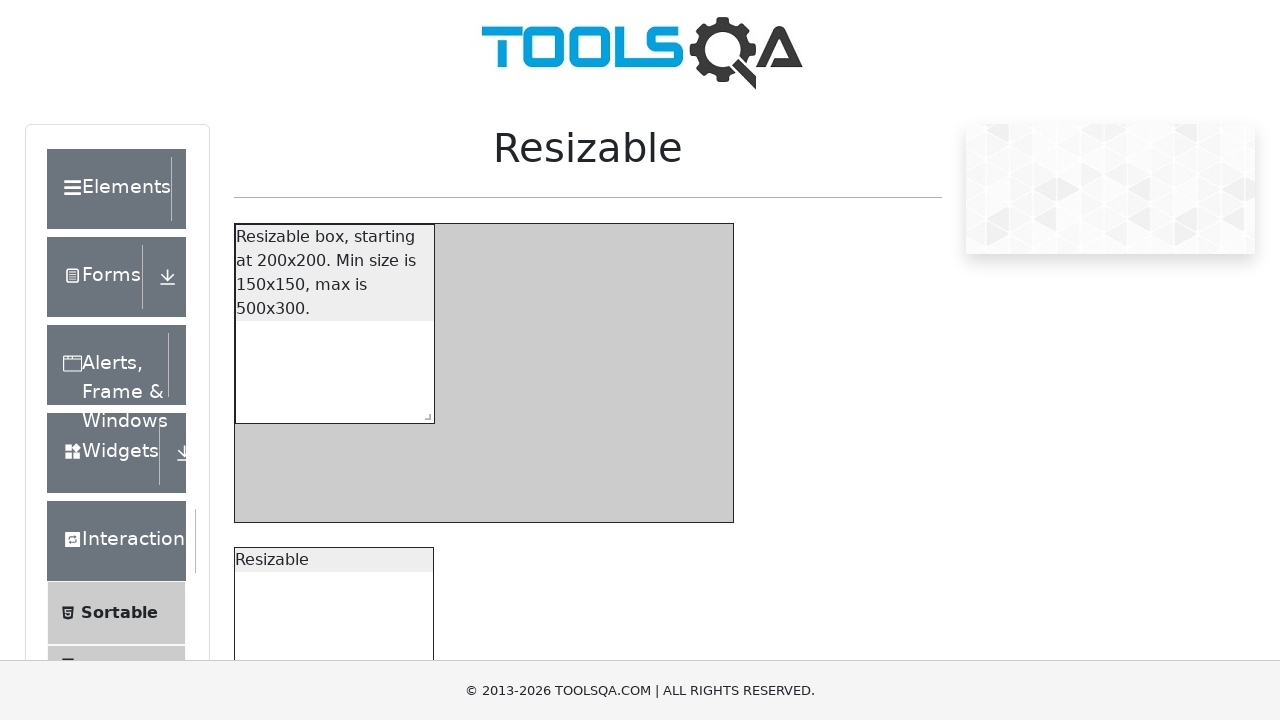

Waited for resizable box with restriction to be visible
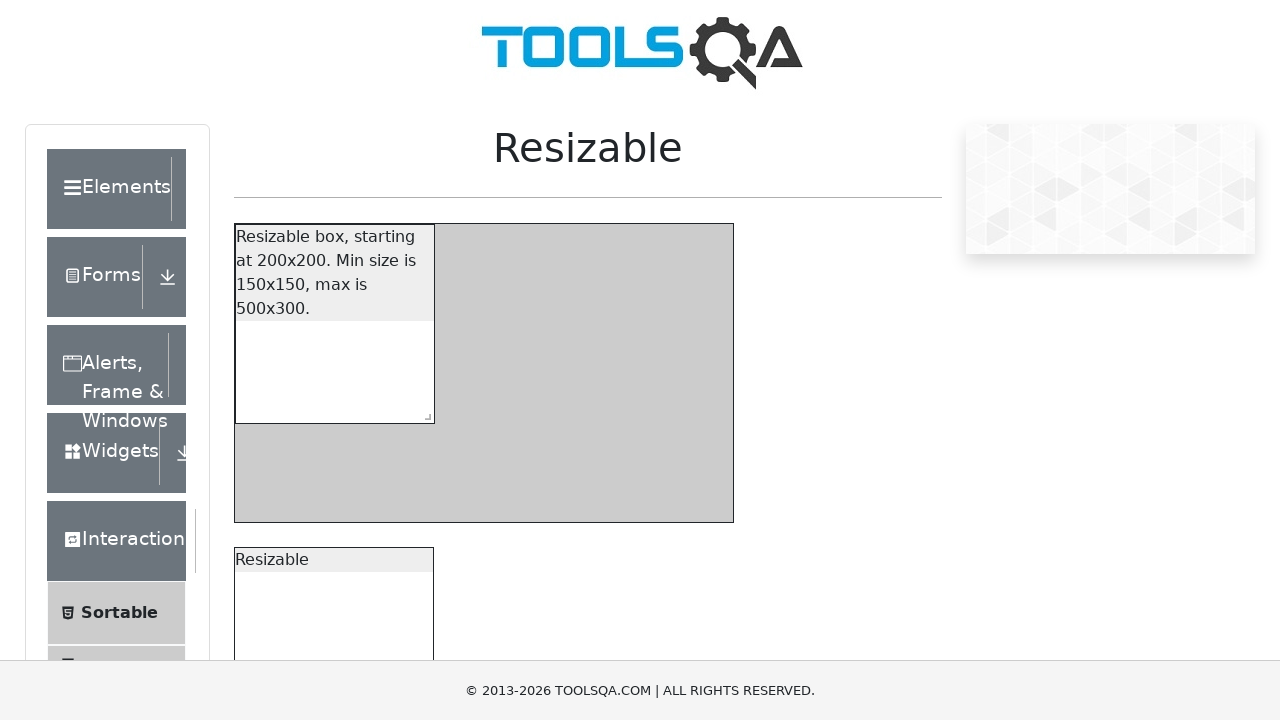

Located the resize handle element
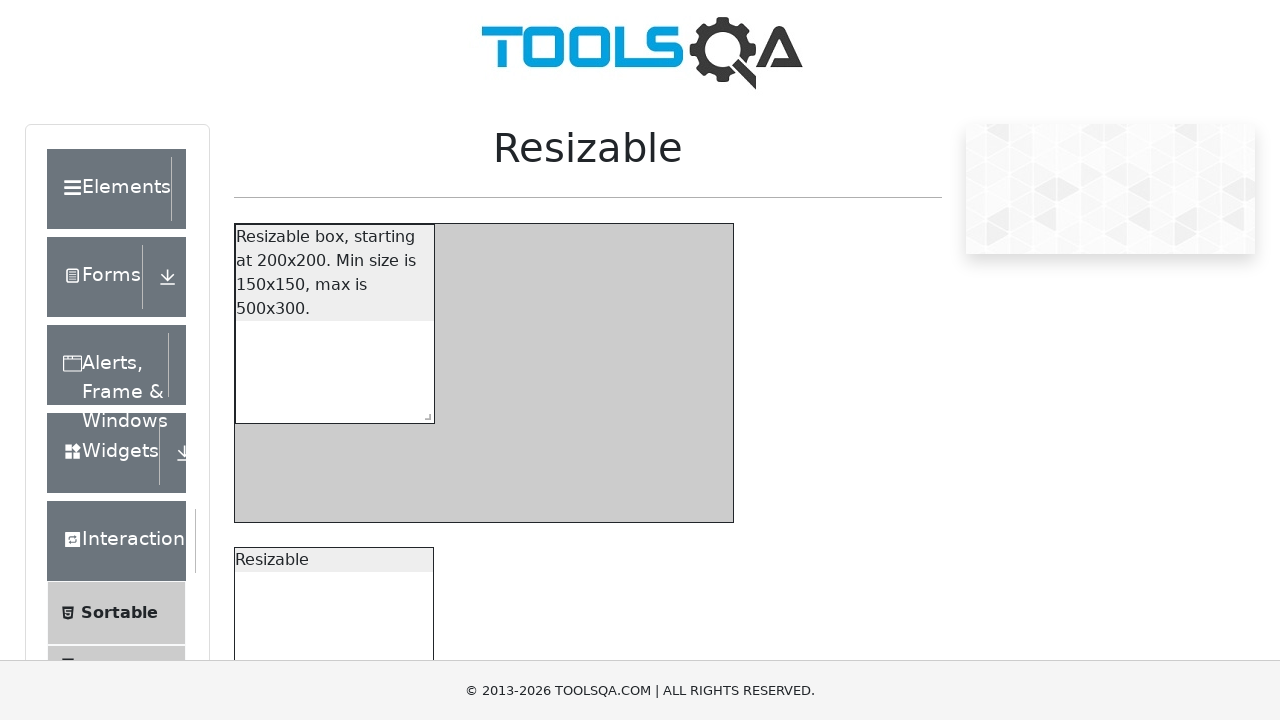

Retrieved bounding box coordinates of the resize handle
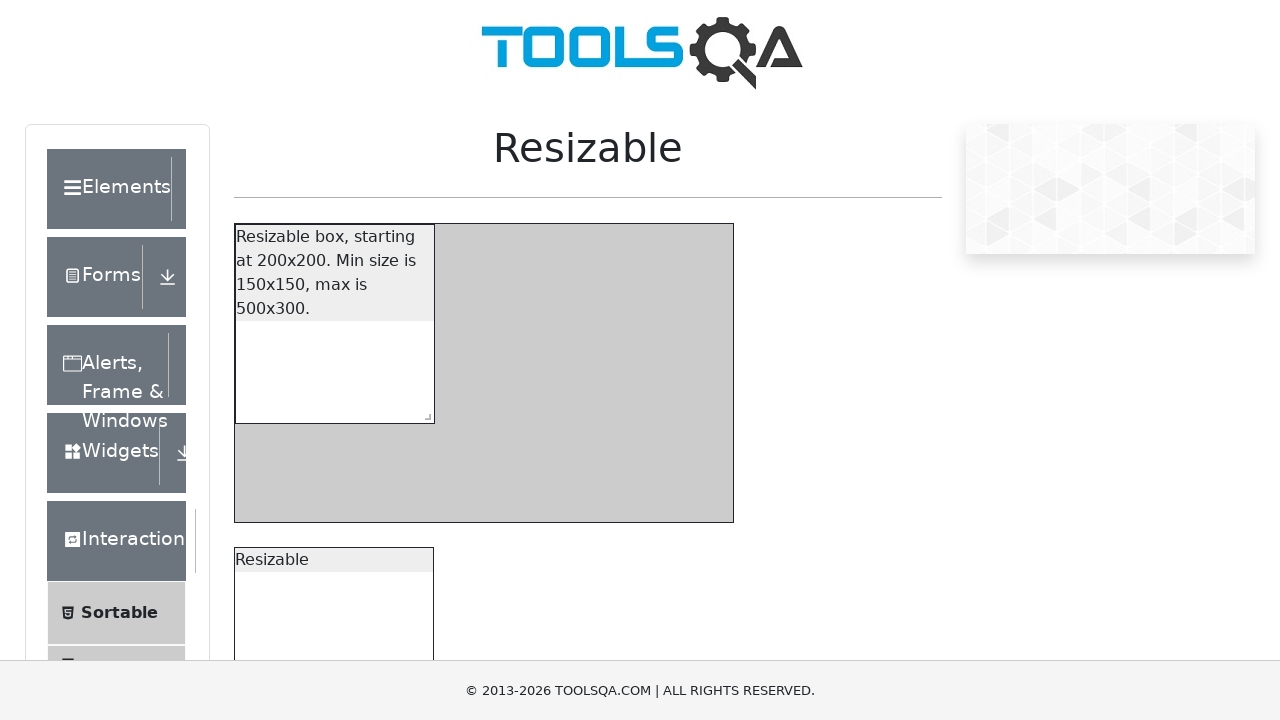

Moved mouse to center of resize handle at (424, 413)
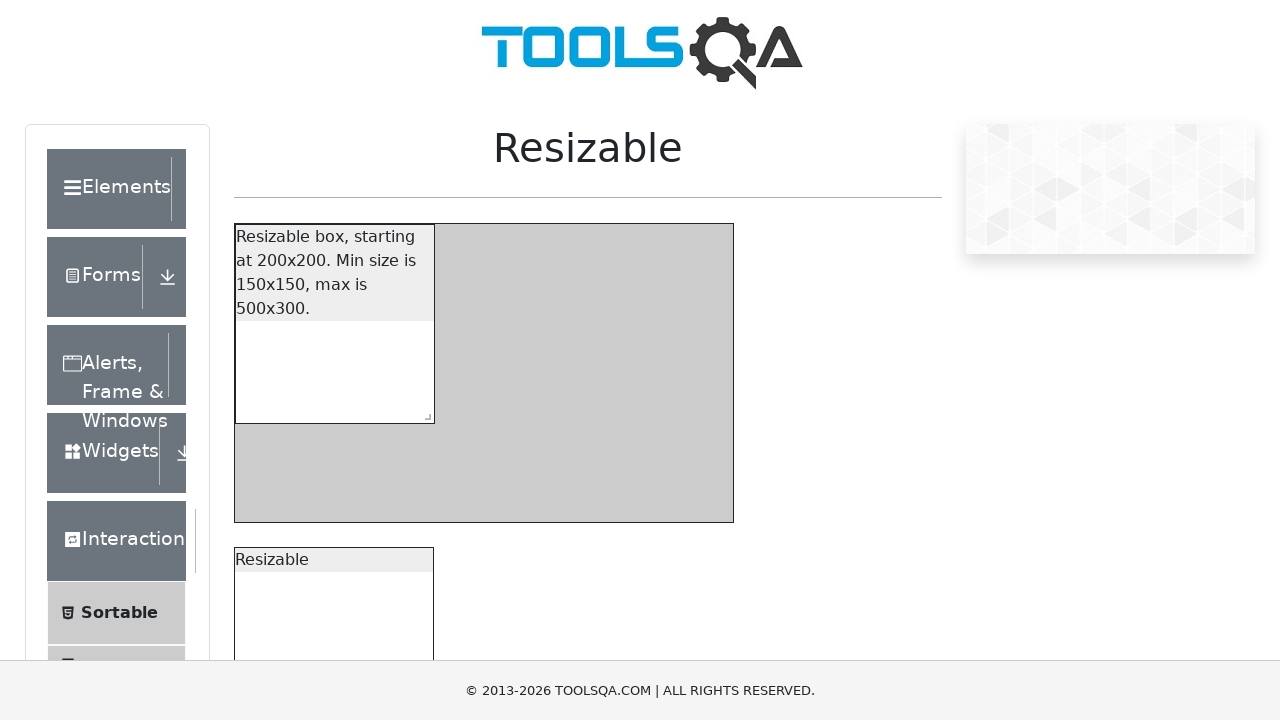

Pressed mouse button down on resize handle at (424, 413)
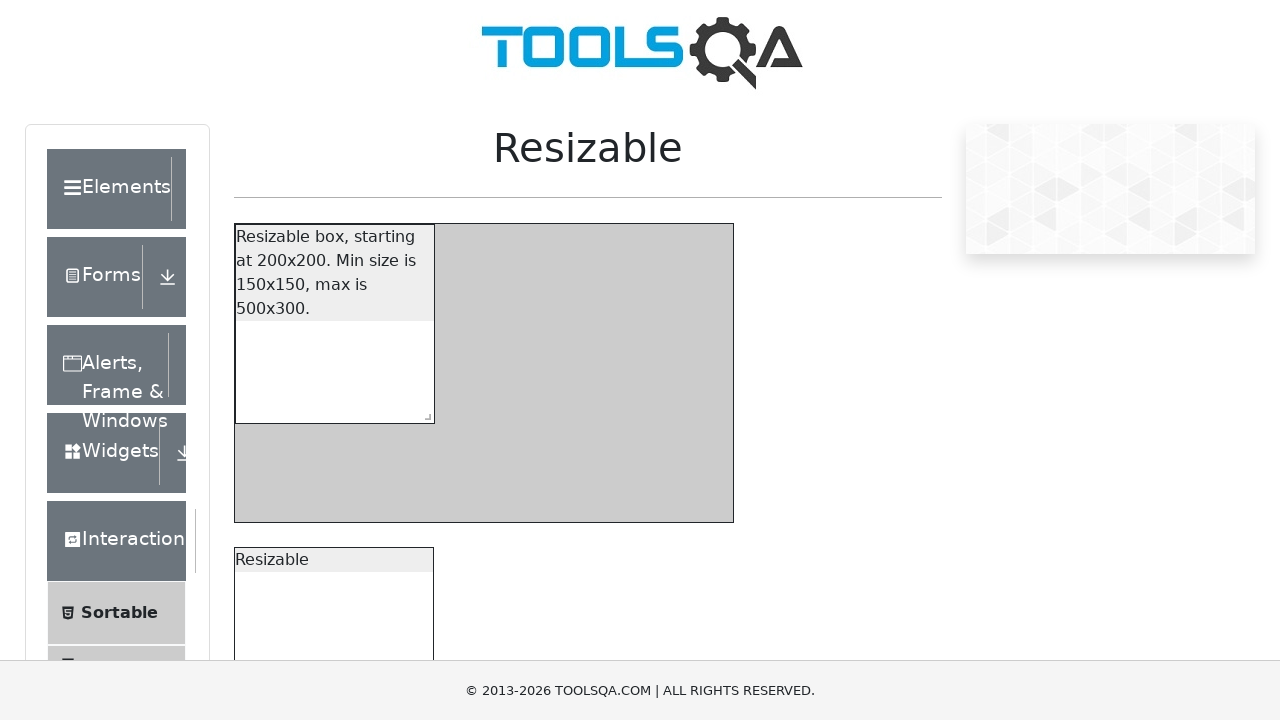

Dragged resize handle by offset (90, 50) pixels at (514, 463)
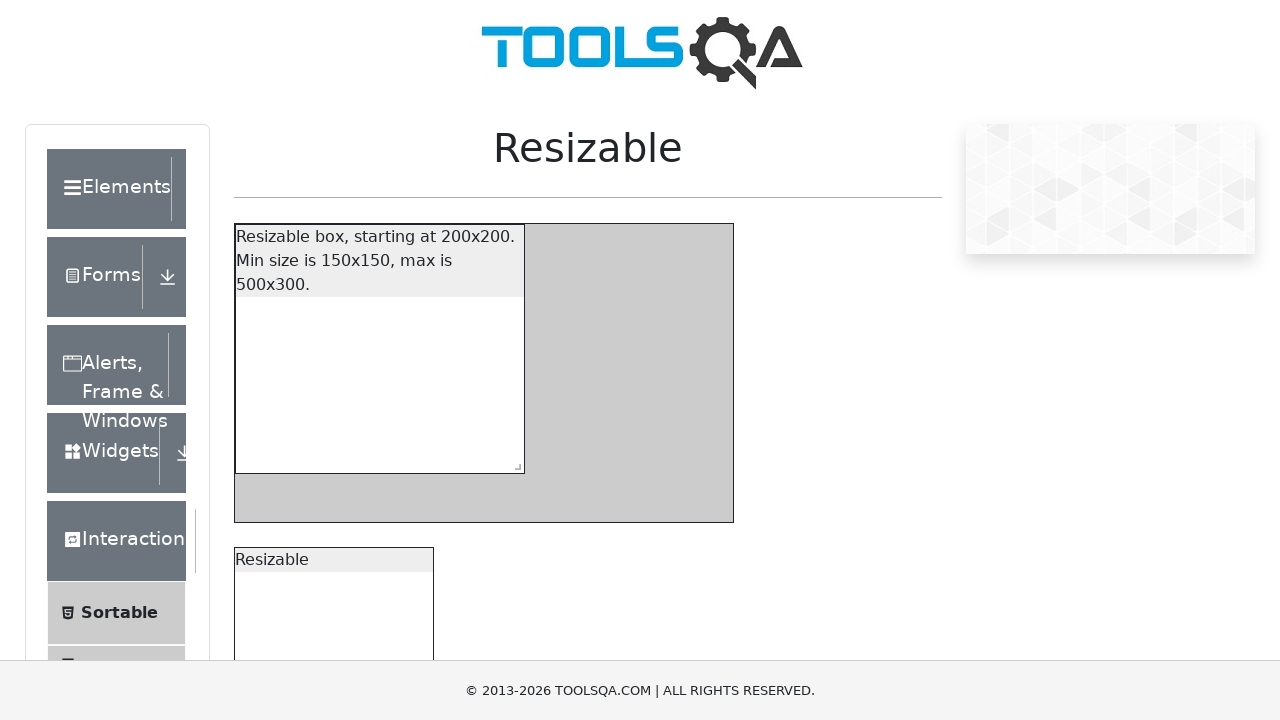

Released mouse button to complete resize operation at (514, 463)
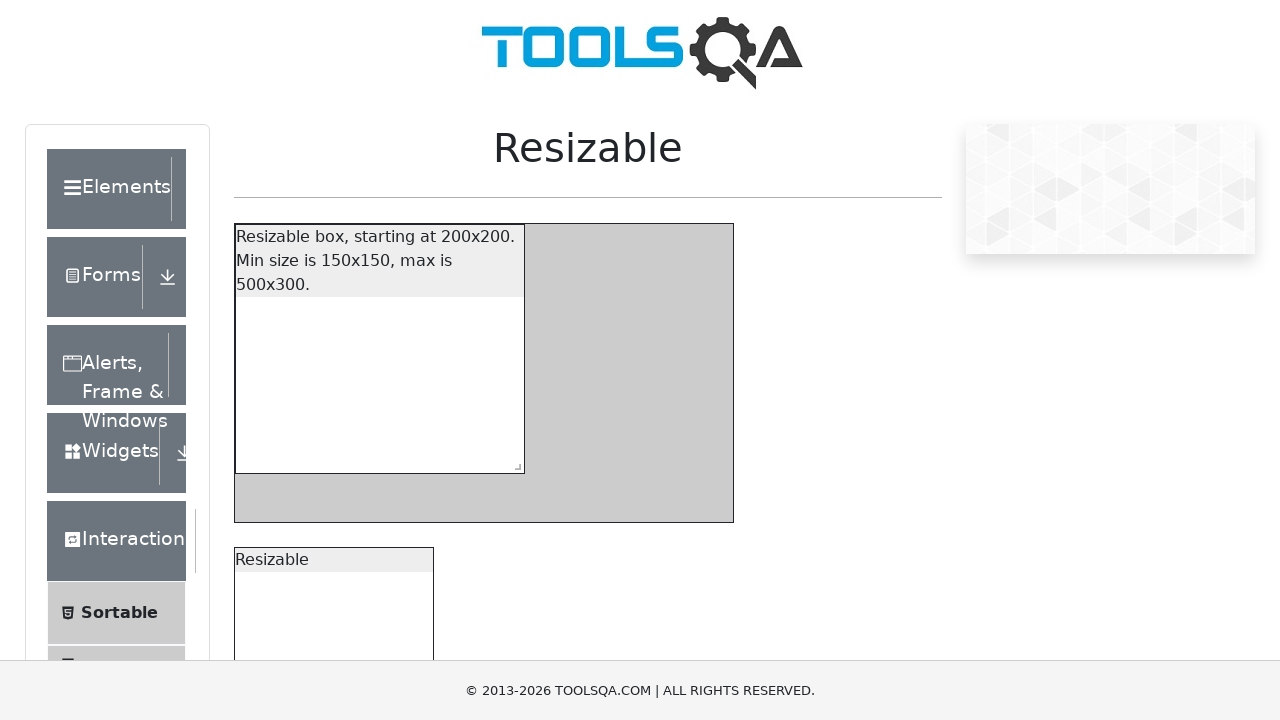

Waited 500ms for resize animation to complete
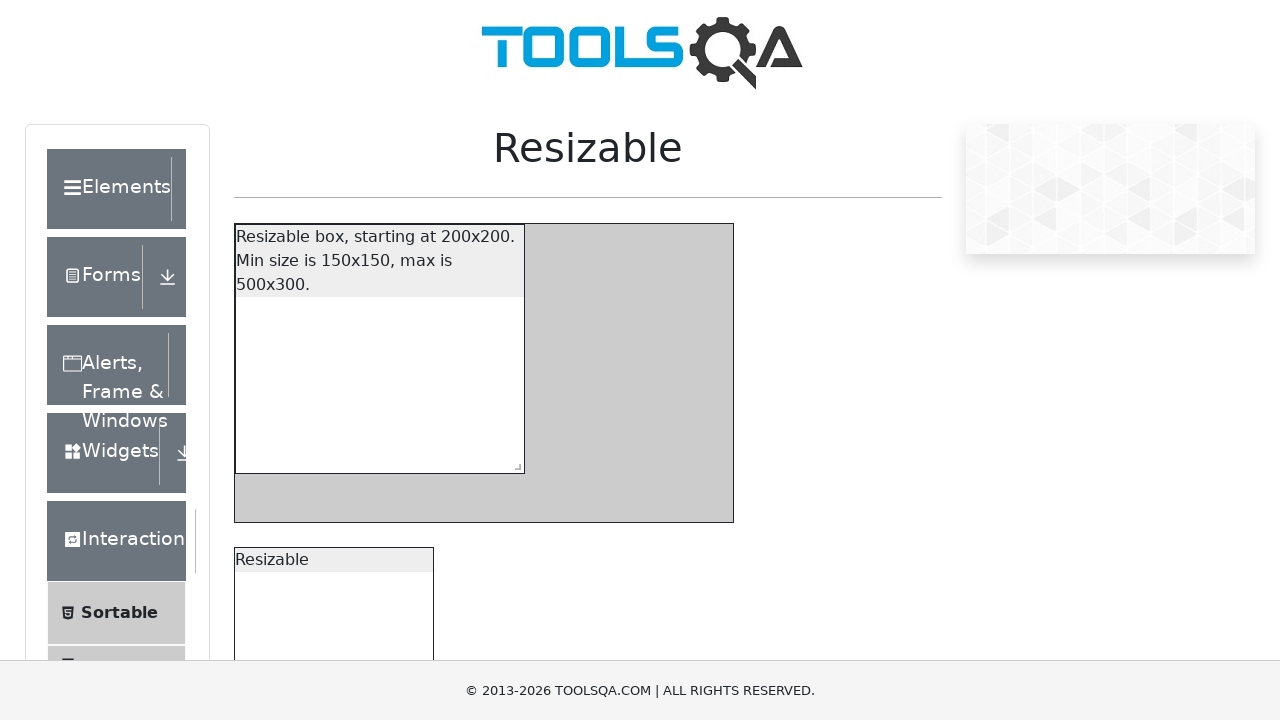

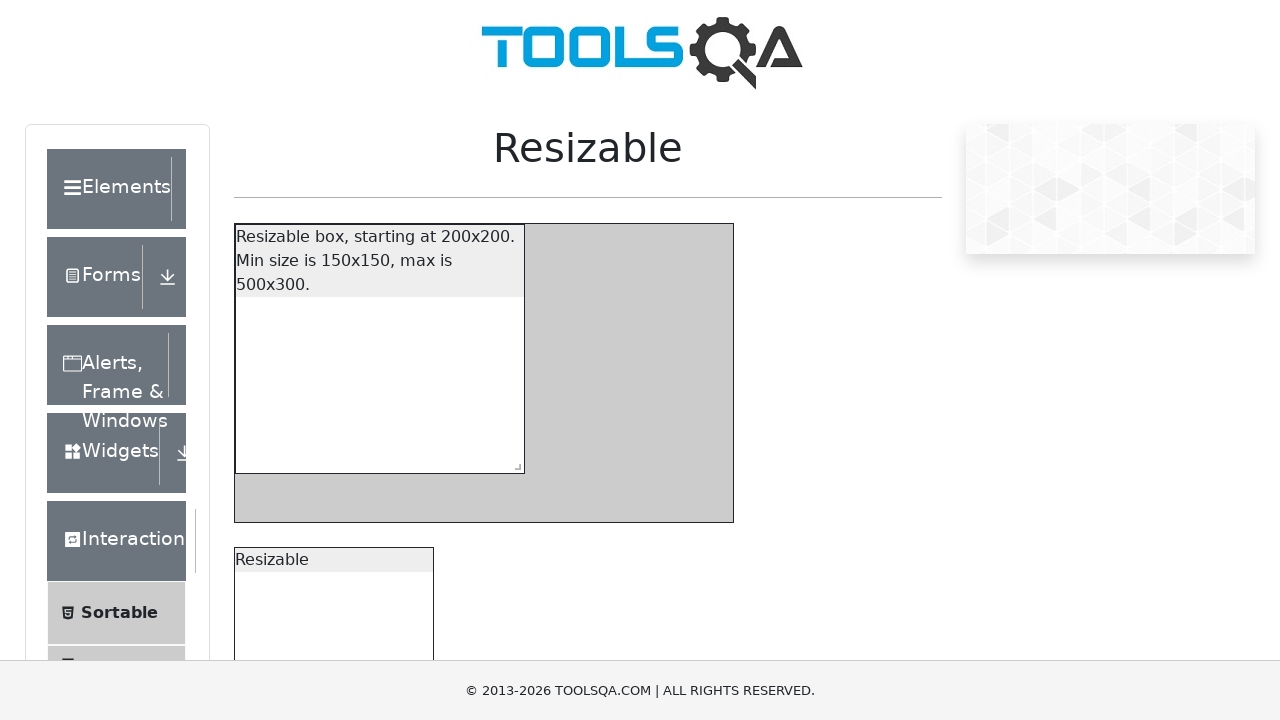